Tests shadow DOM interaction on a books PWA by navigating through shadow root elements to find and fill a search input field

Starting URL: https://books-pwakit.appspot.com/

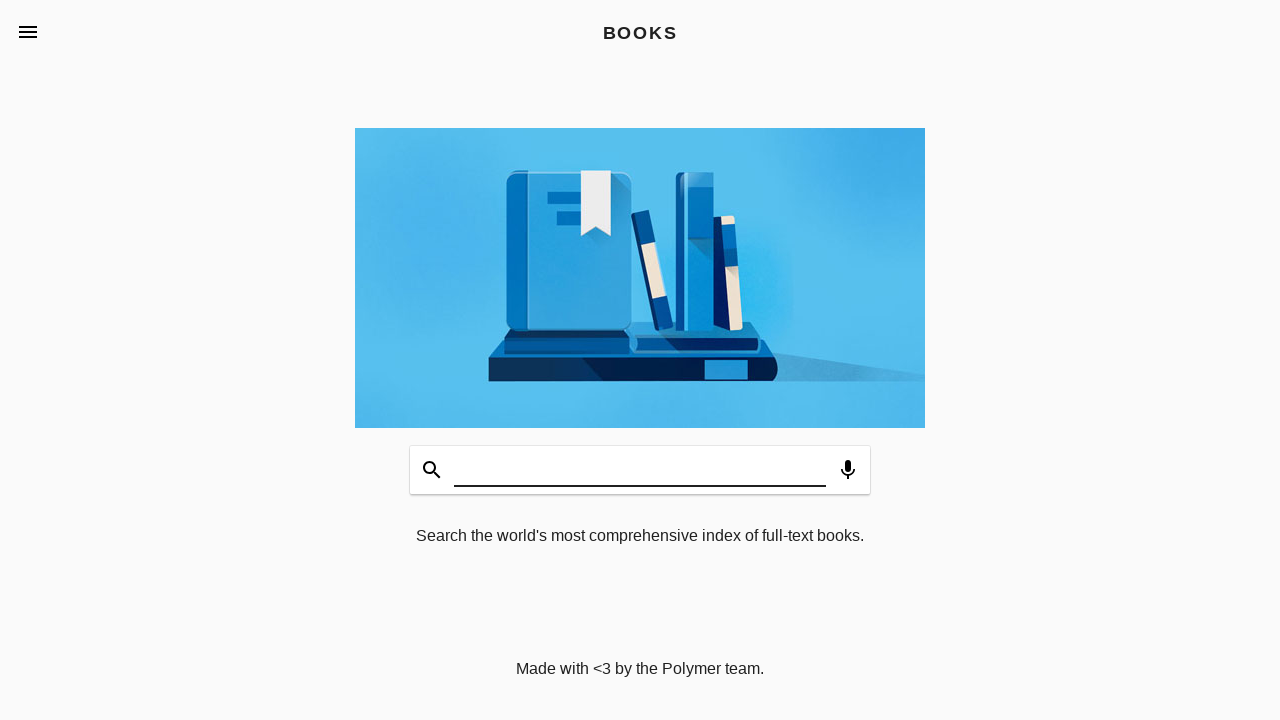

Located book-app shadow host element
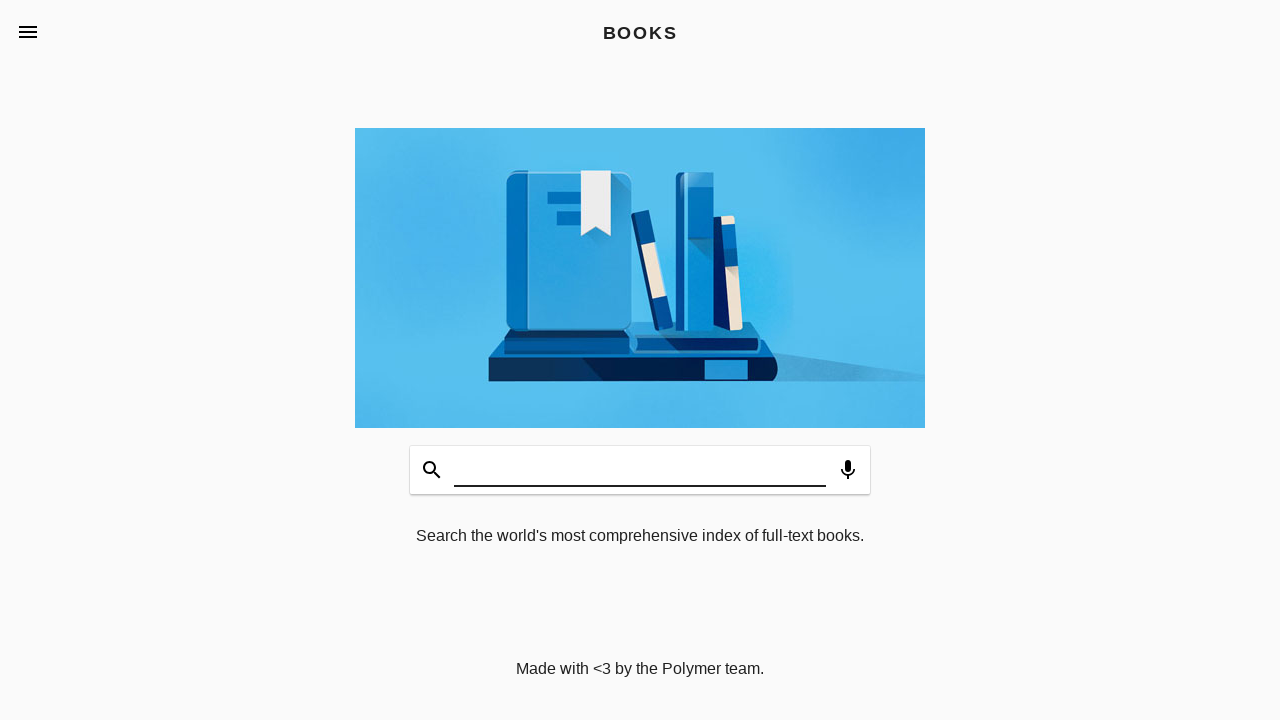

Filled search input field with 'Testing' by navigating through shadow DOM hierarchy on book-app >> app-header >> app-toolbar.toolbar-bottom >> book-input-decorator >> 
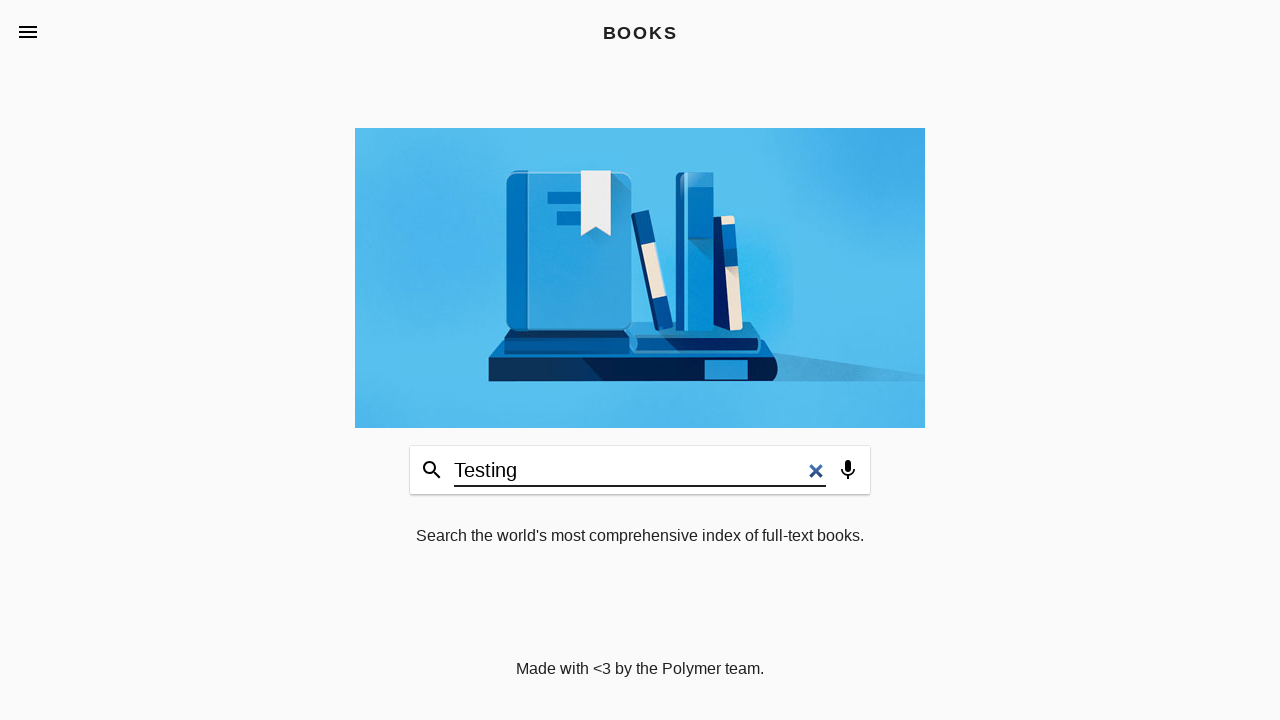

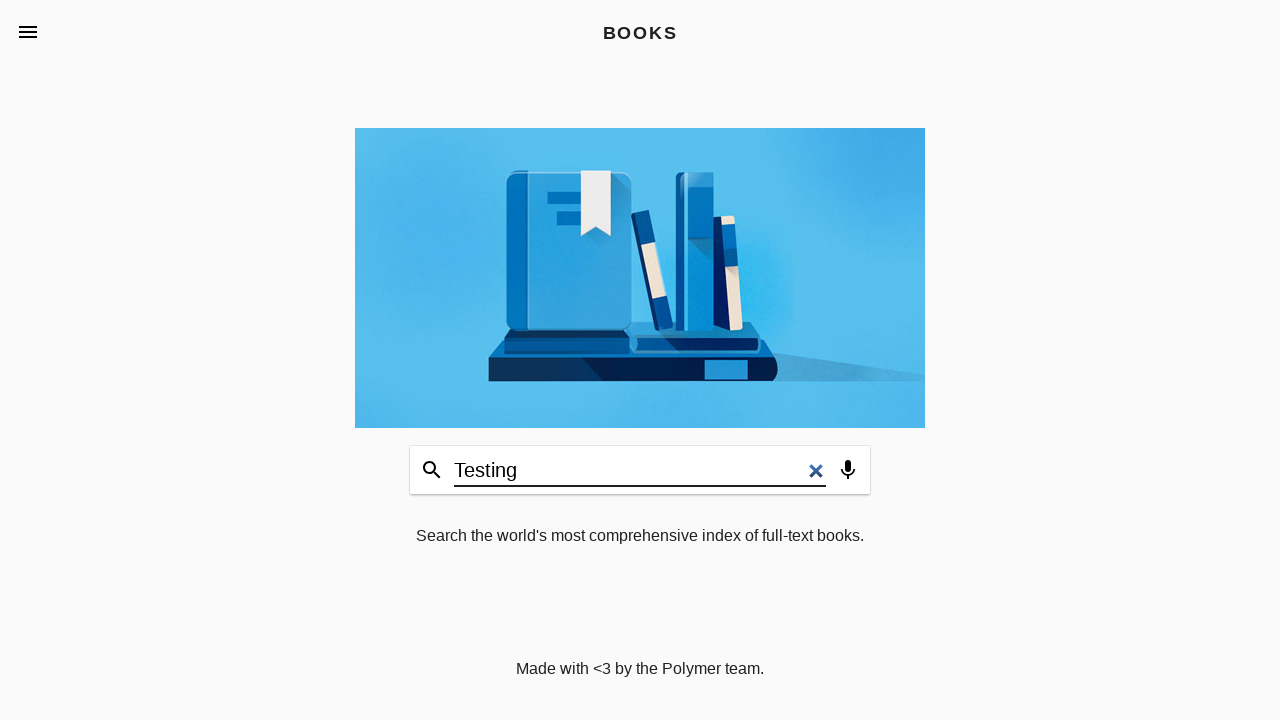